Tests clicking the Fudan University Llama Scope external link which opens in a new tab

Starting URL: https://neuronpedia.org

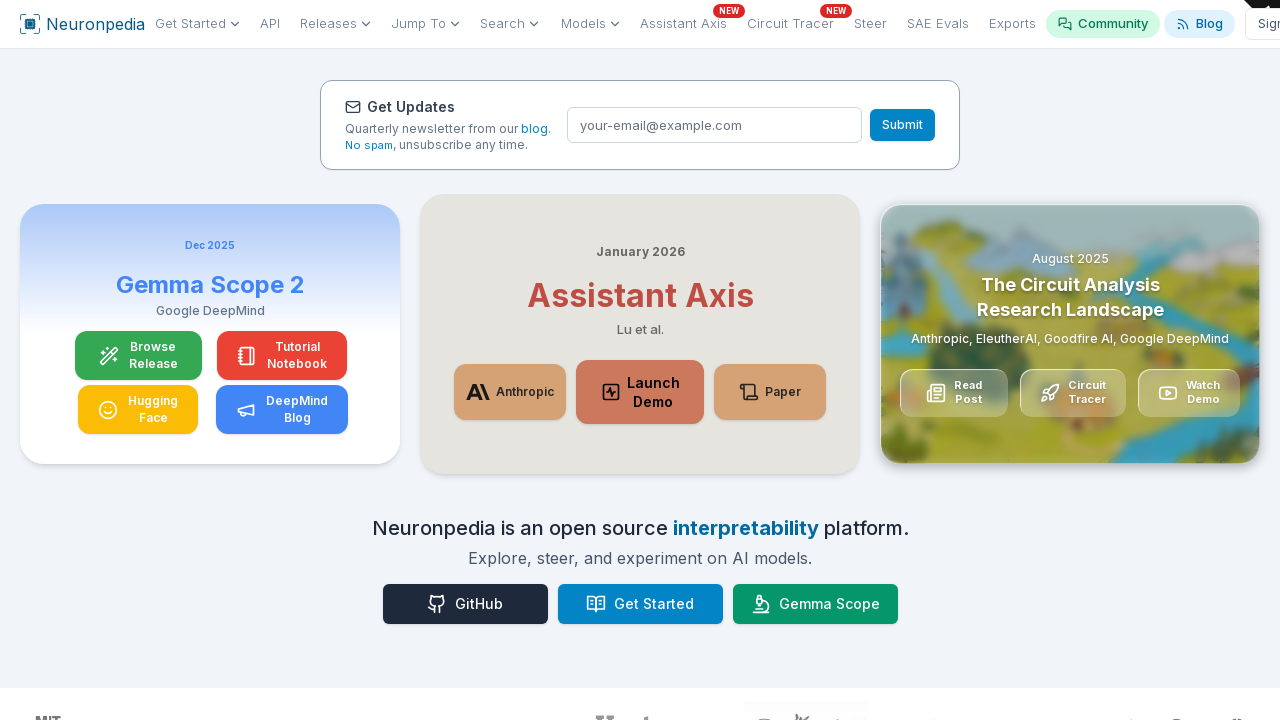

Clicked Fudan University Llama Scope external link at (806, 685) on a[target="_blank"][href*="llama-scope"]
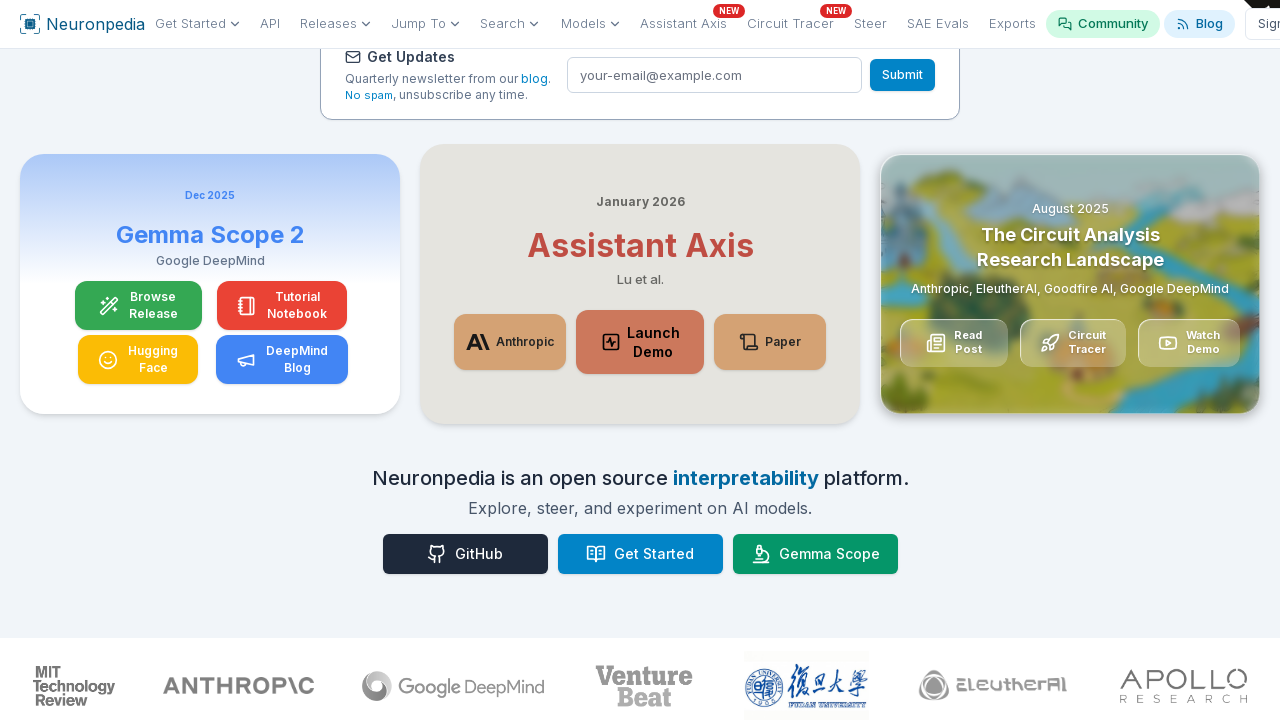

New tab with Llama Scope opened
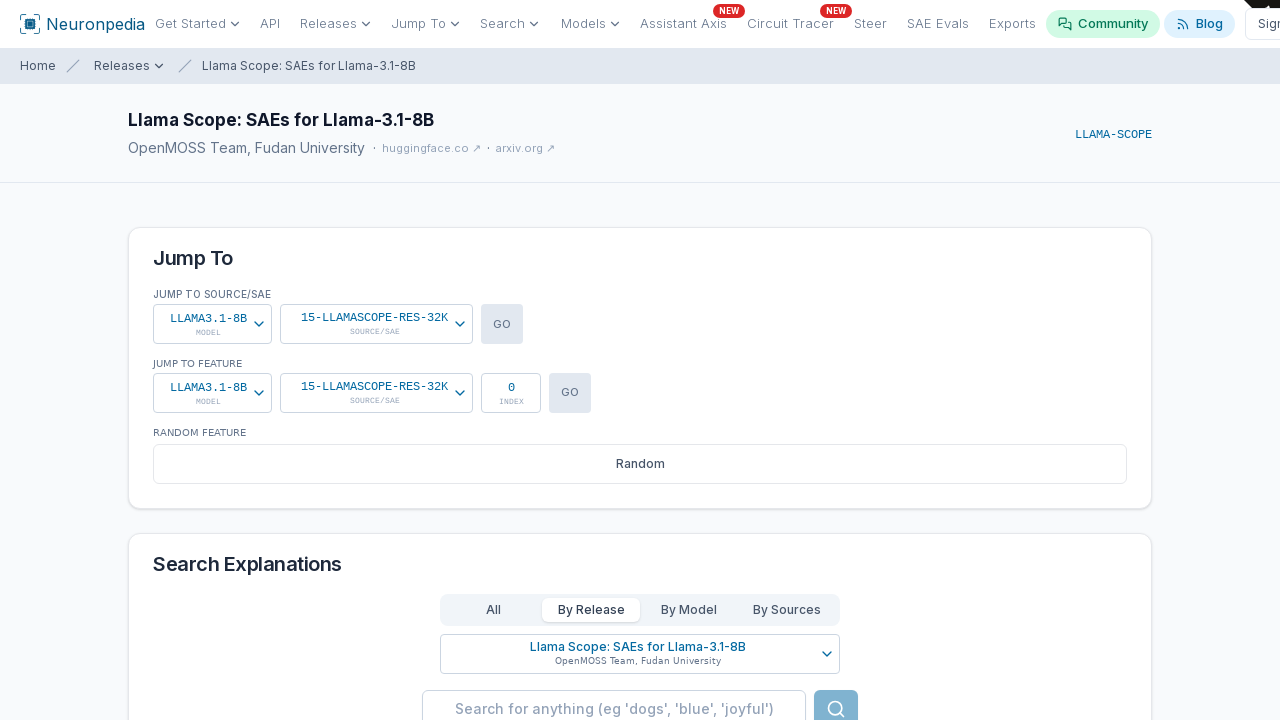

Llama Scope page loaded completely
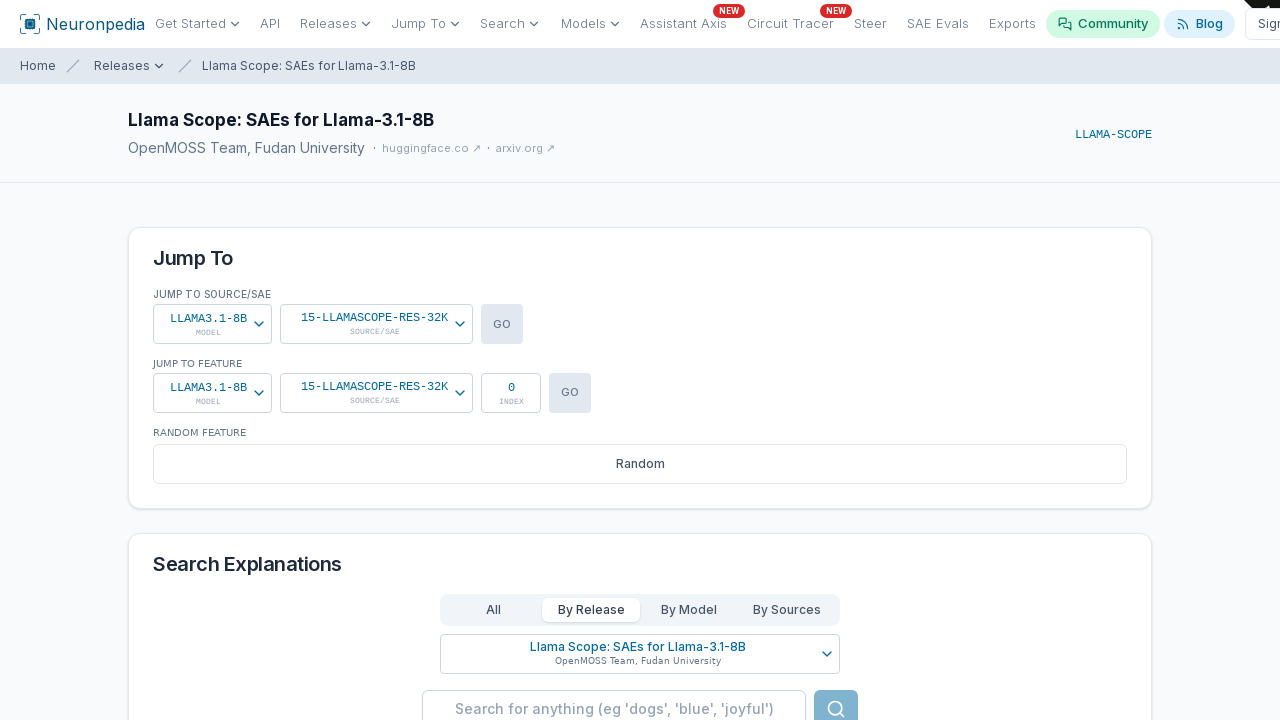

Verified that 'llama-scope' is present in the URL
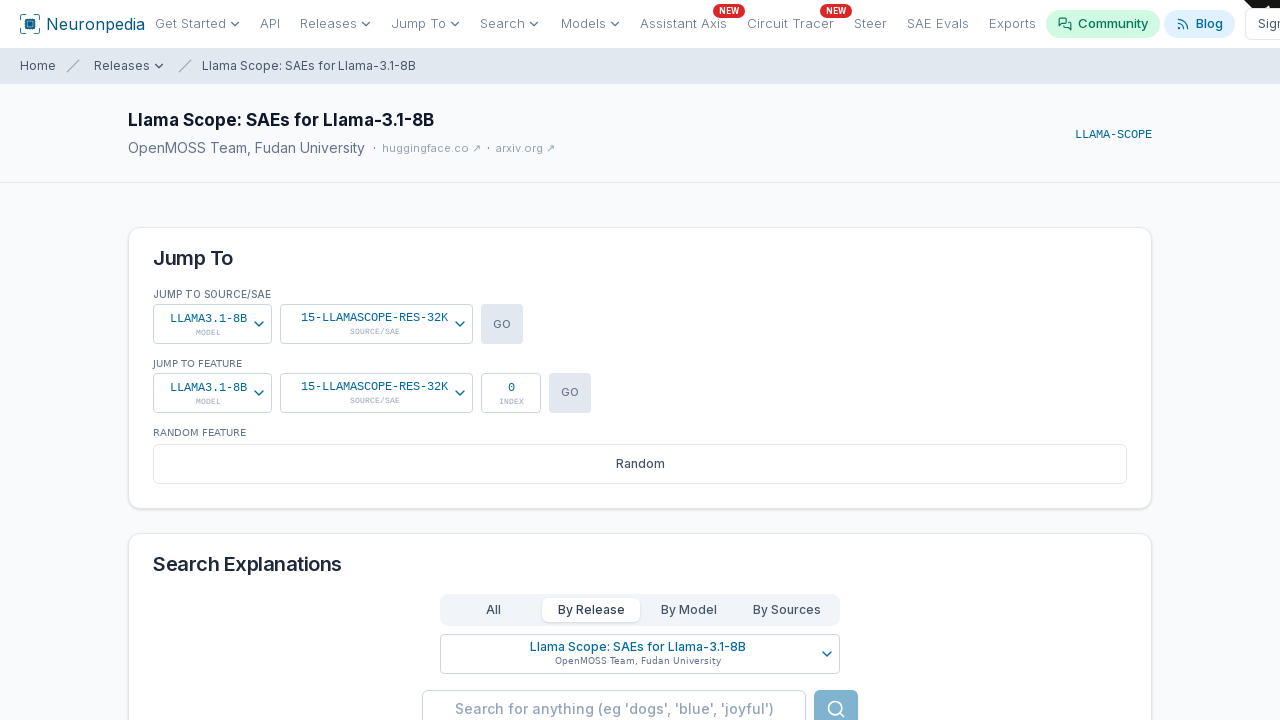

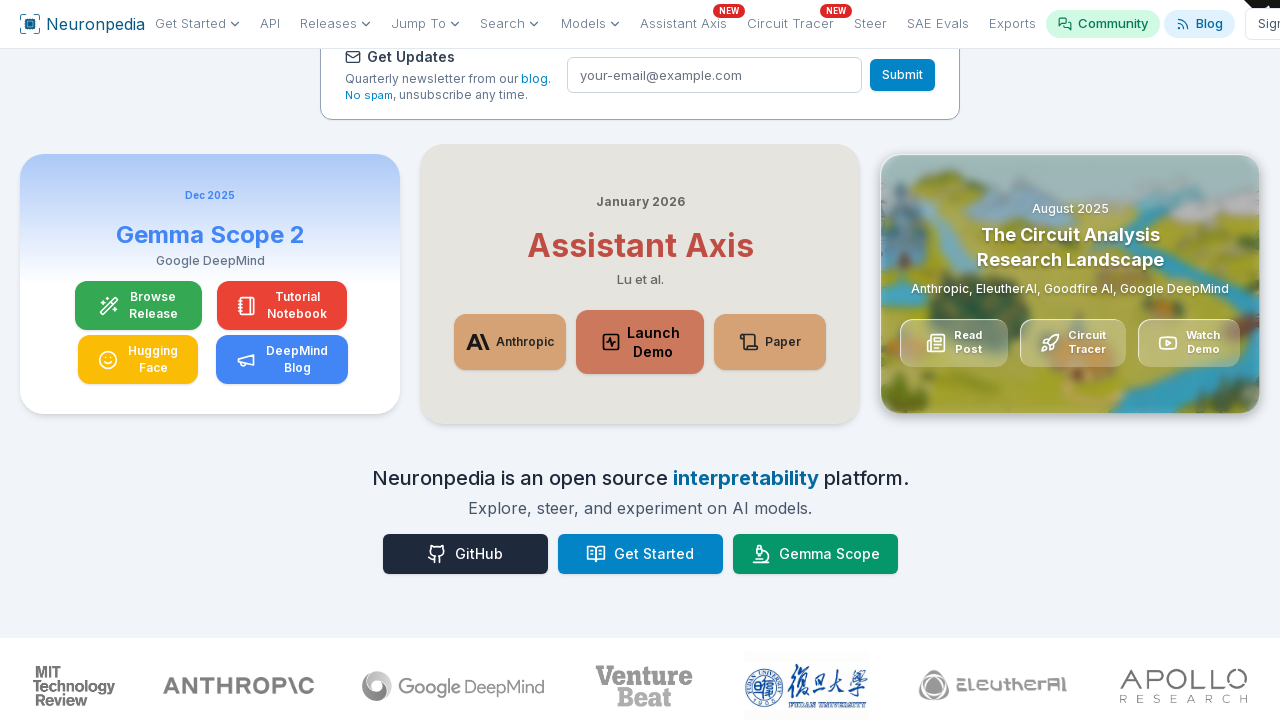